Tests the canvas drawing functionality by selecting the rectangle tool and drawing a rectangle using click-and-drag mouse actions on the HTML canvas studio website.

Starting URL: http://htmlcanvasstudio.com/

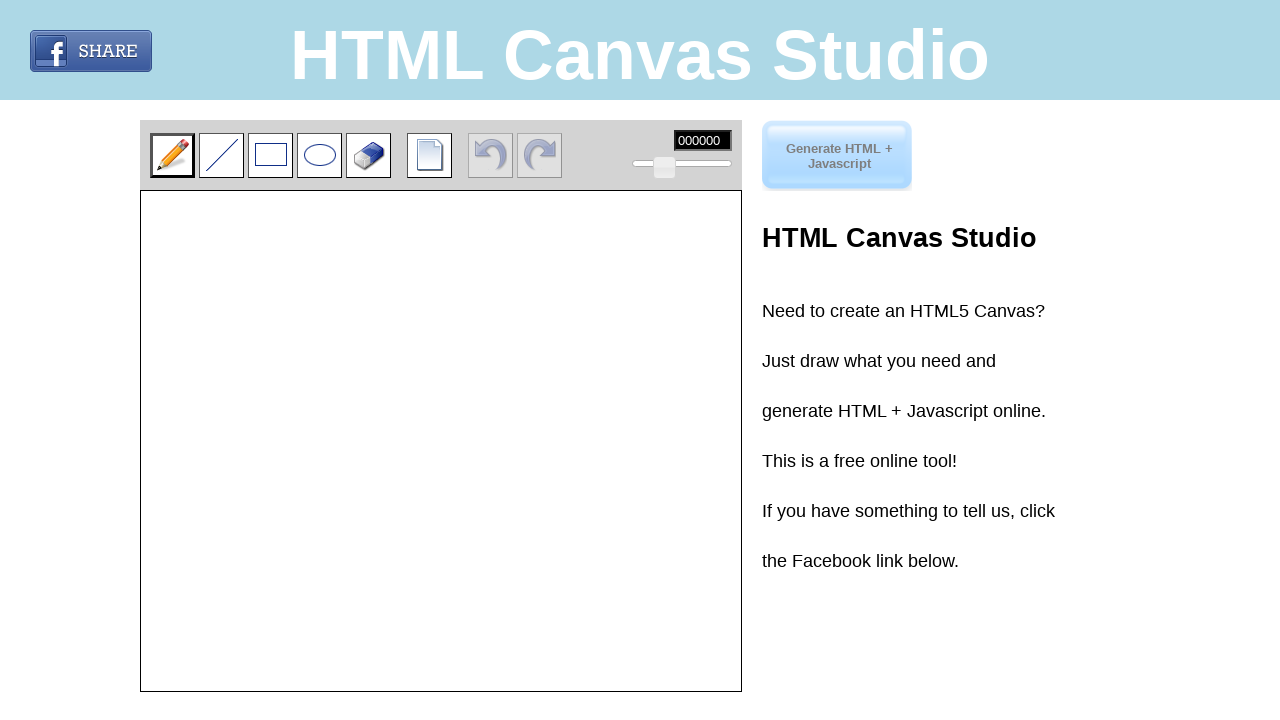

Clicked on the rectangle tool in the toolbar at (270, 155) on xpath=//div[@class='toolbar']/input[contains(@class,'rectangle')]
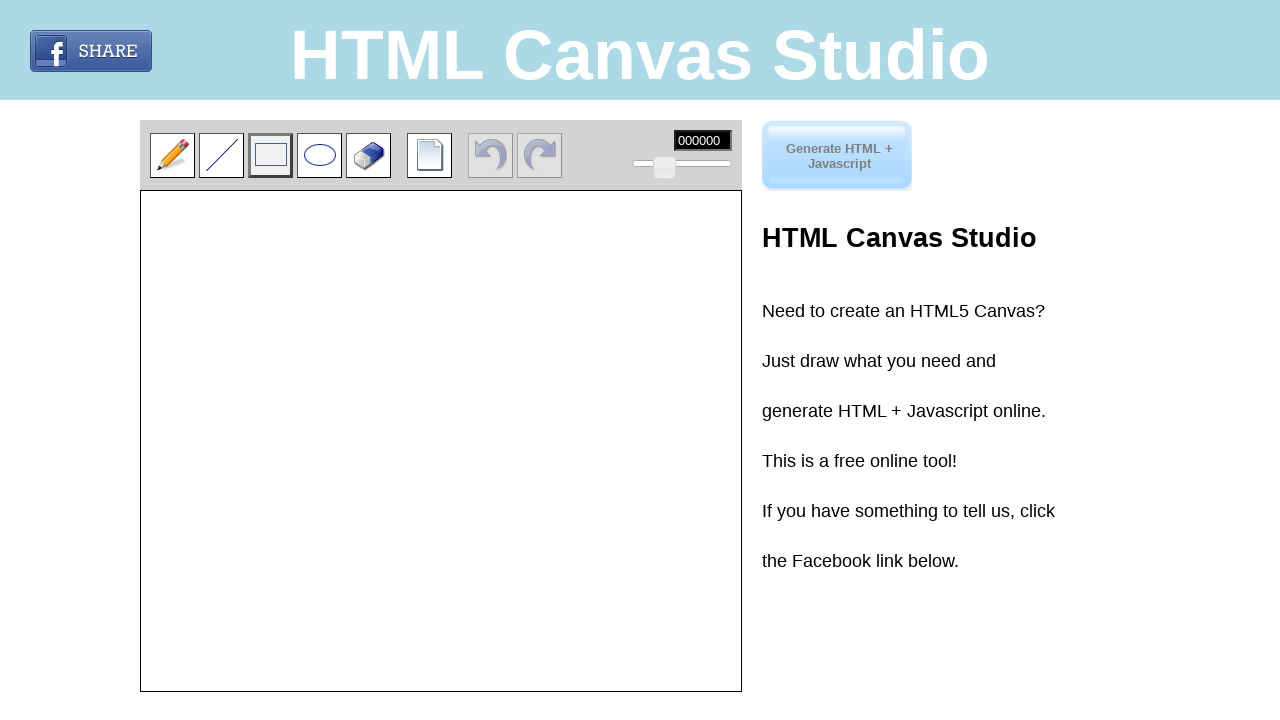

Retrieved bounding box of the rectangle tool
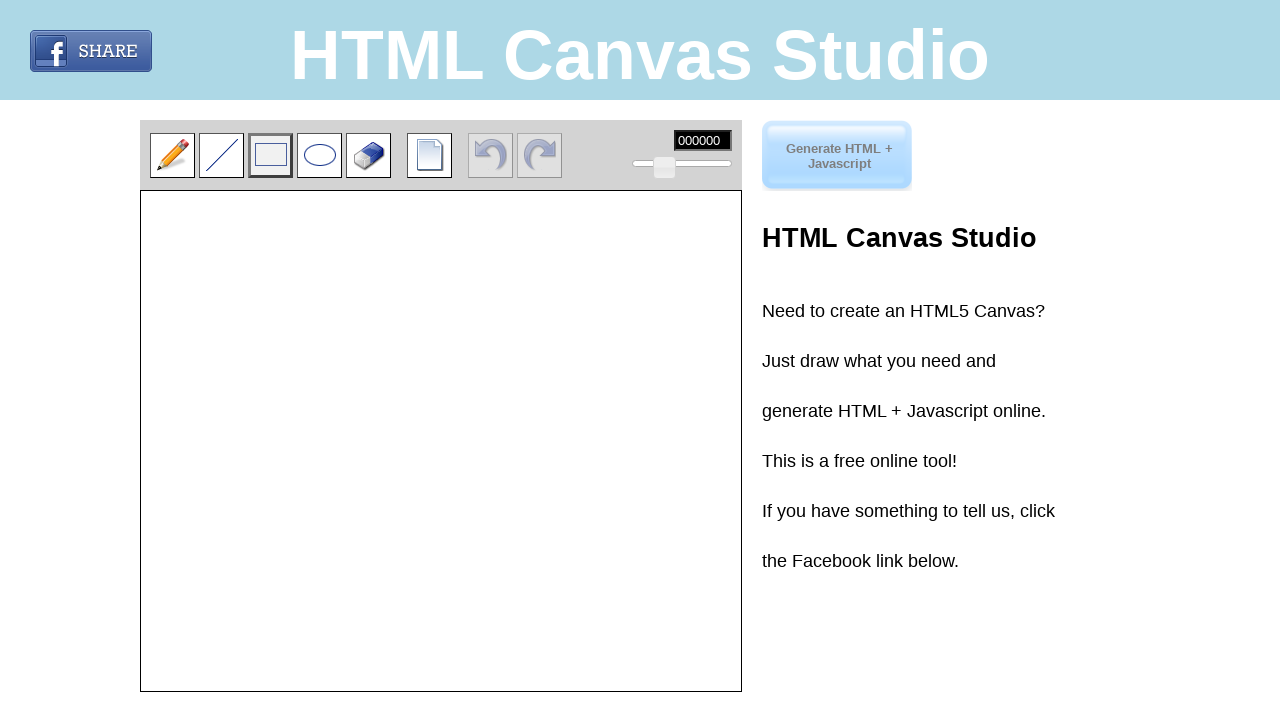

Moved mouse to starting position on canvas at (270, 482)
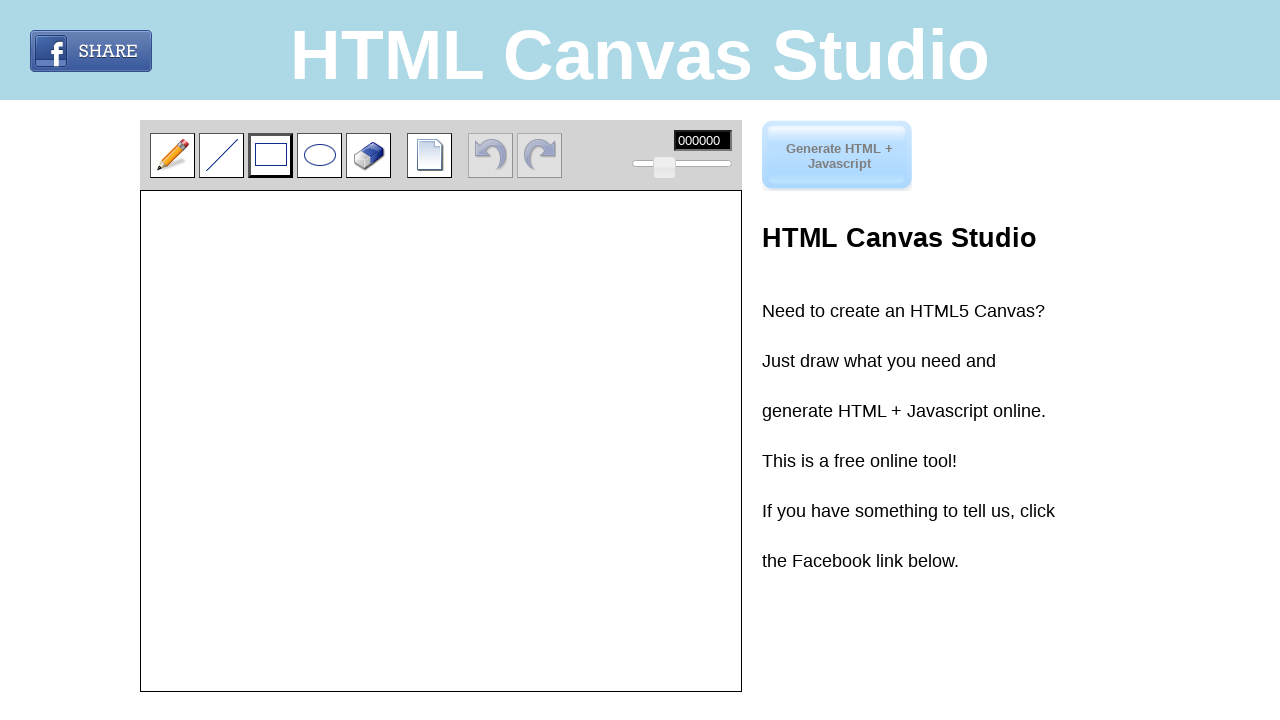

Pressed down mouse button to begin drawing at (270, 482)
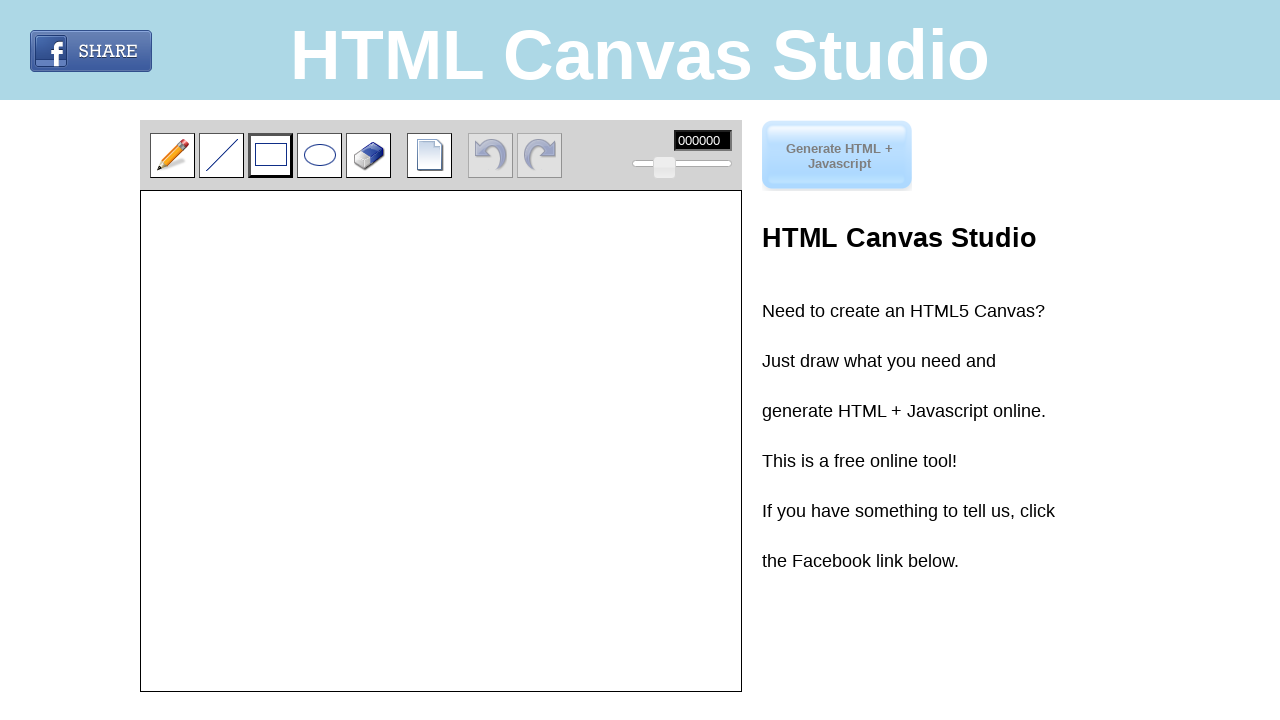

Dragged mouse to end position (354 x 106 pixels) at (624, 588)
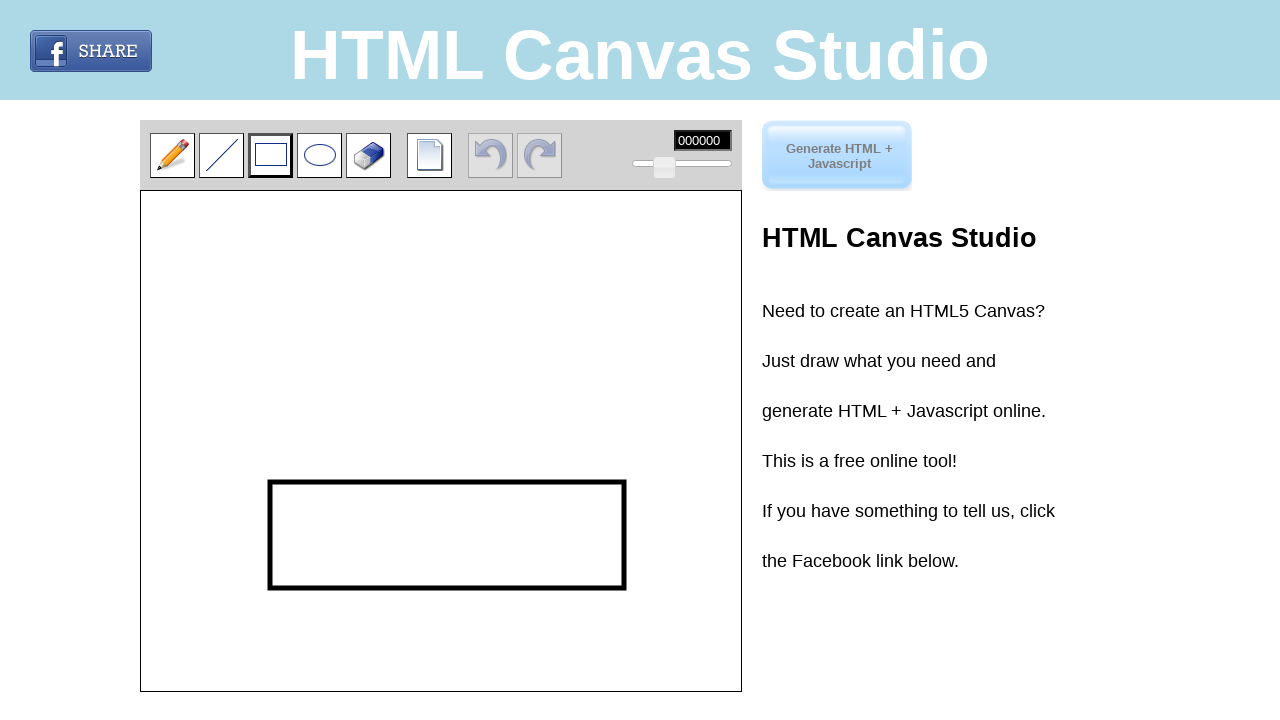

Released mouse button to complete rectangle drawing at (624, 588)
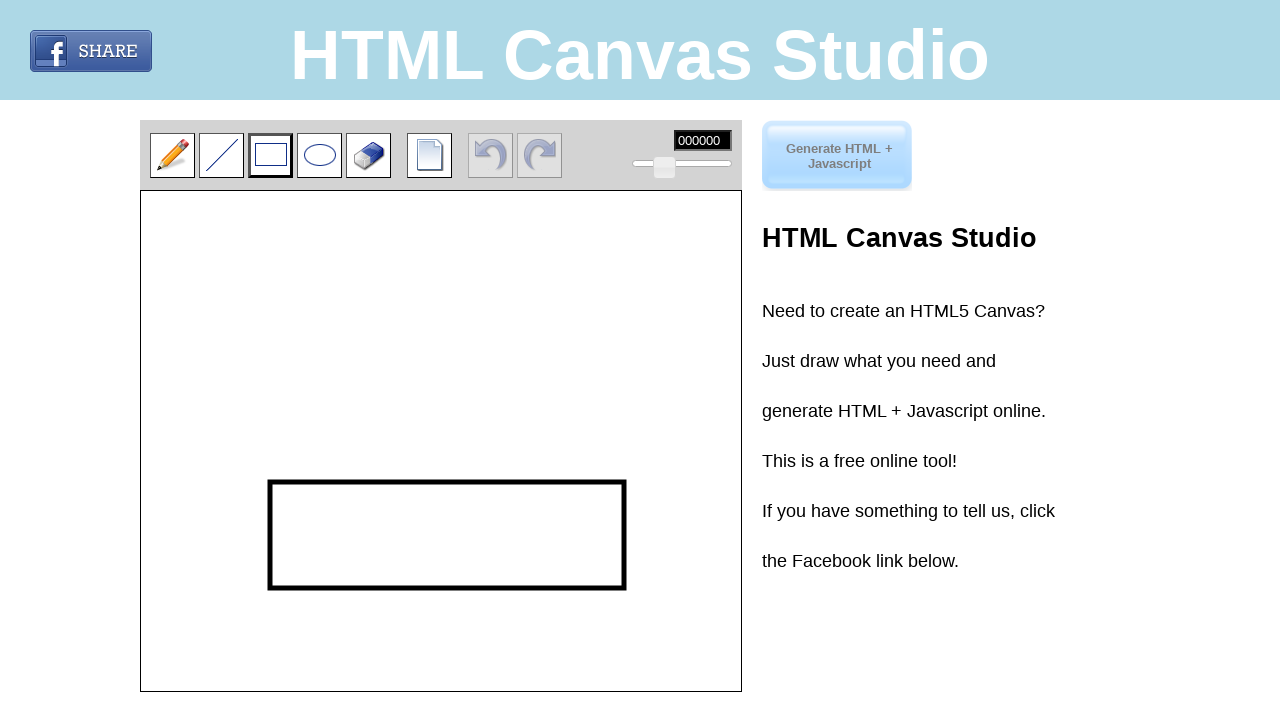

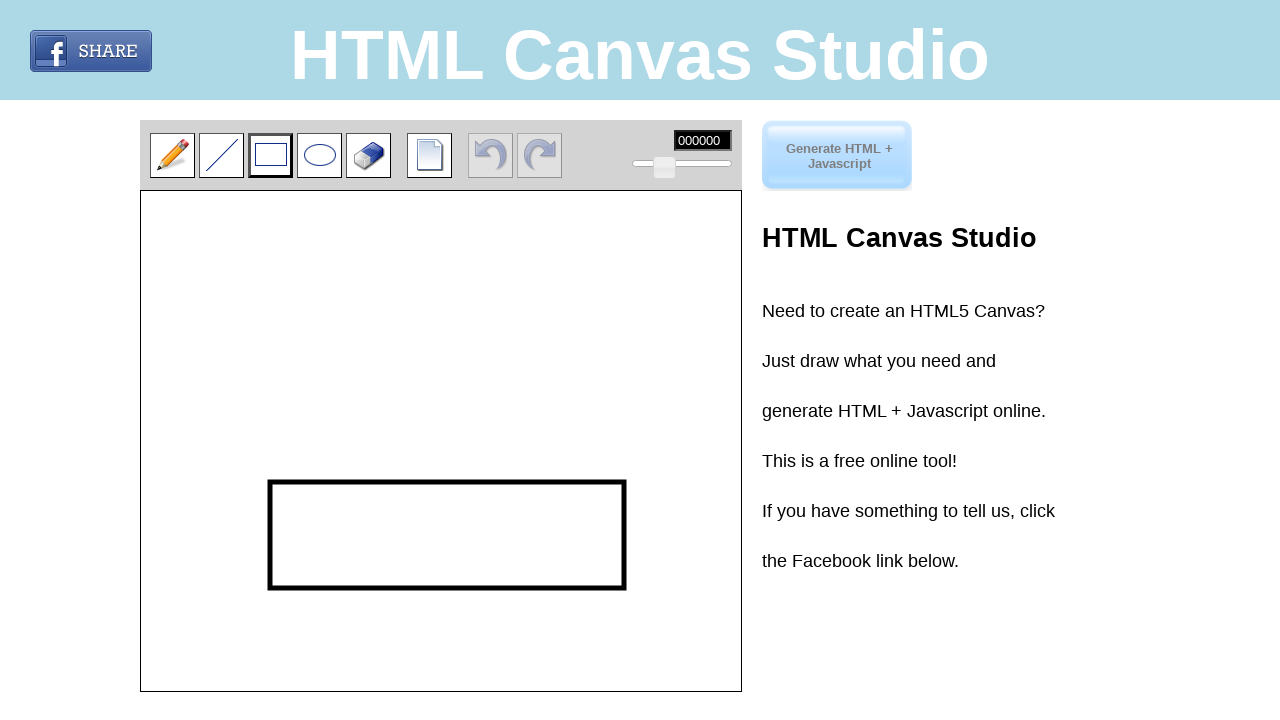